Tests dynamic loading functionality by clicking a start button and waiting for hidden content to become visible

Starting URL: https://the-internet.herokuapp.com/dynamic_loading/1

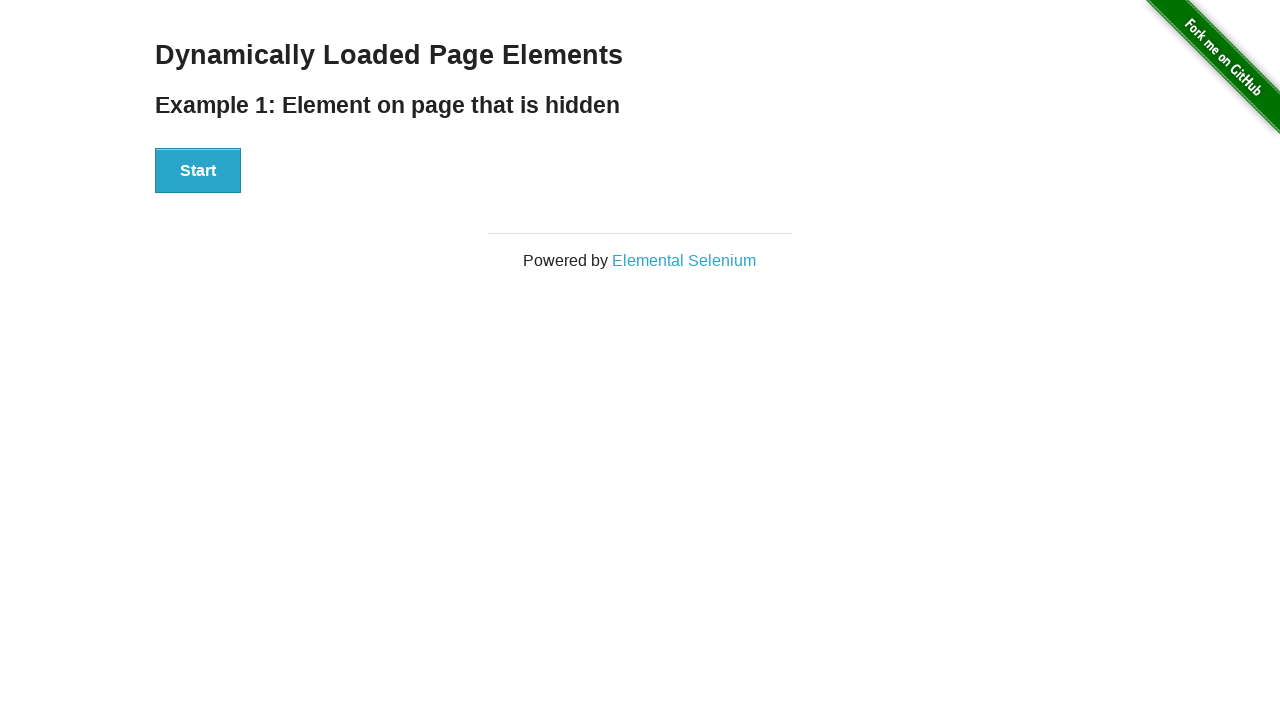

Clicked start button to trigger dynamic loading at (198, 171) on xpath=//*[@id='start']/button
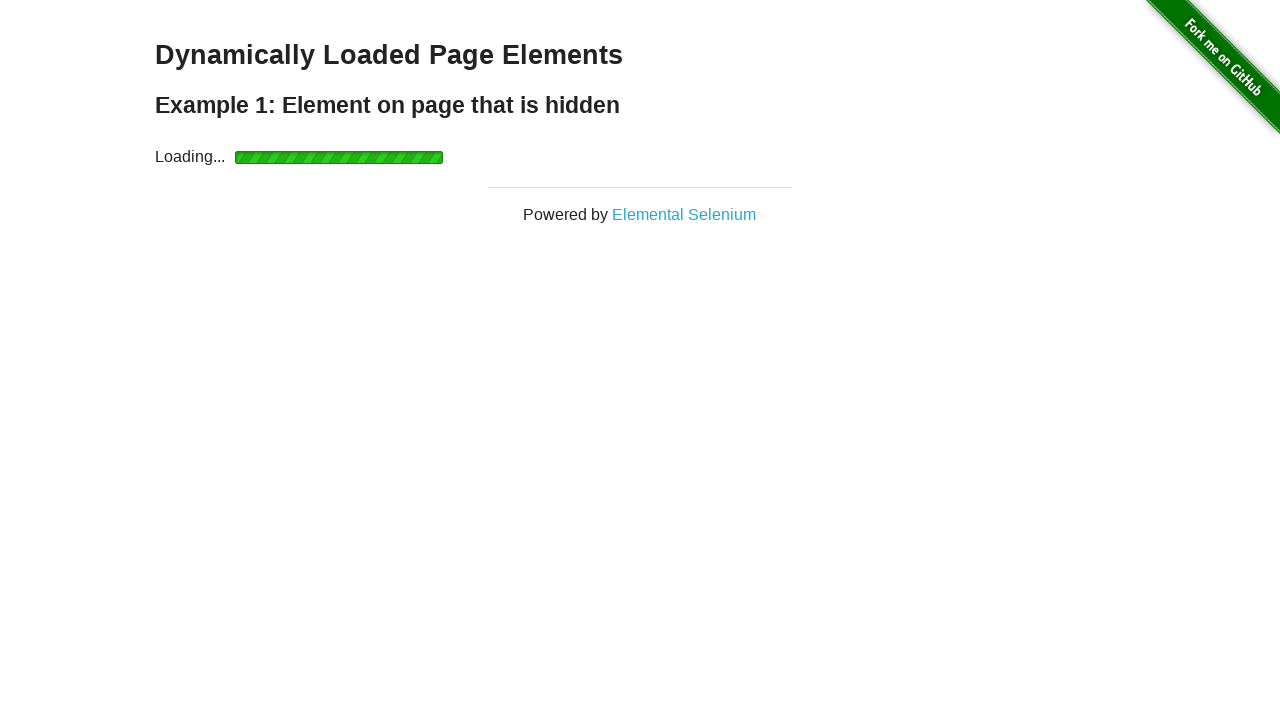

Waited for dynamically loaded content to become visible
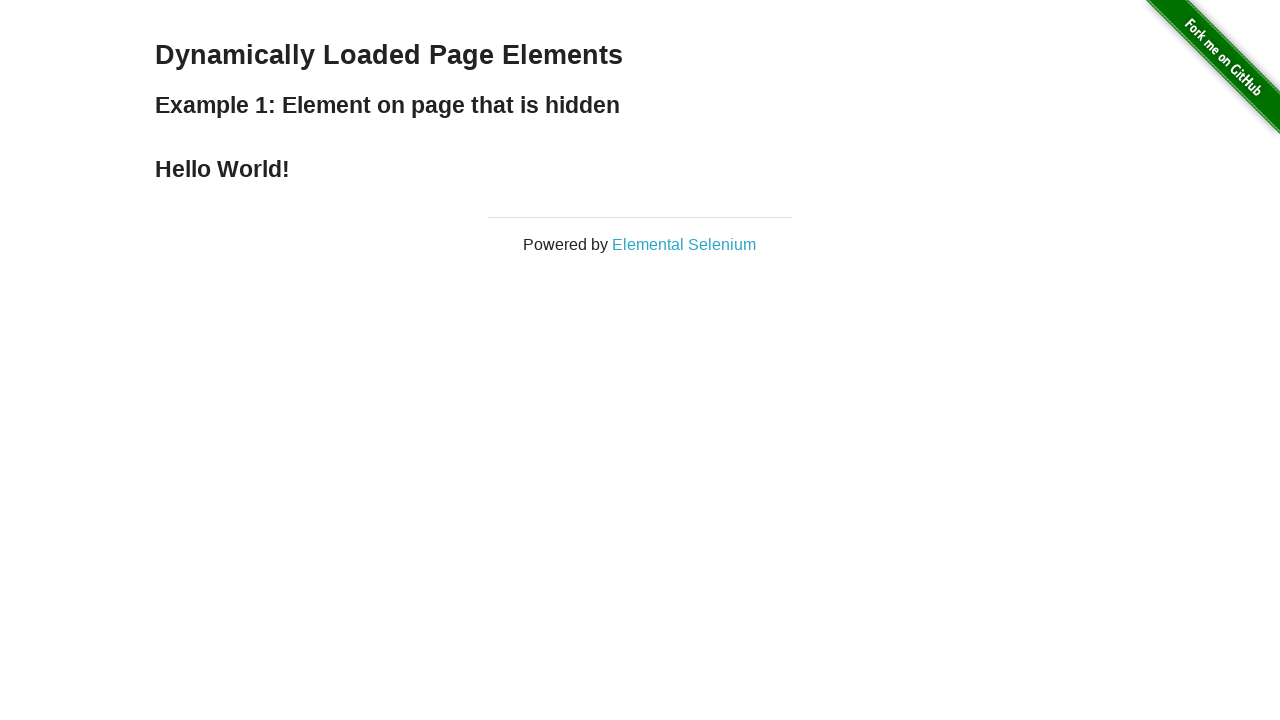

Retrieved text from dynamically loaded element
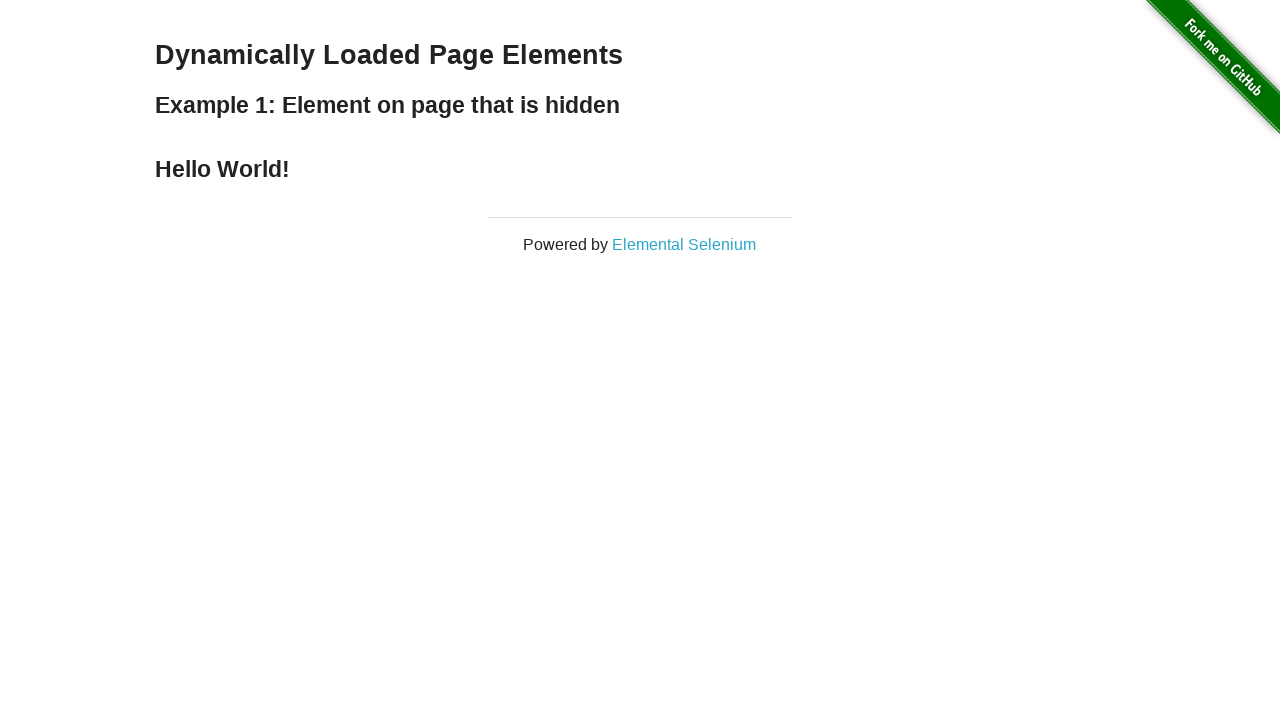

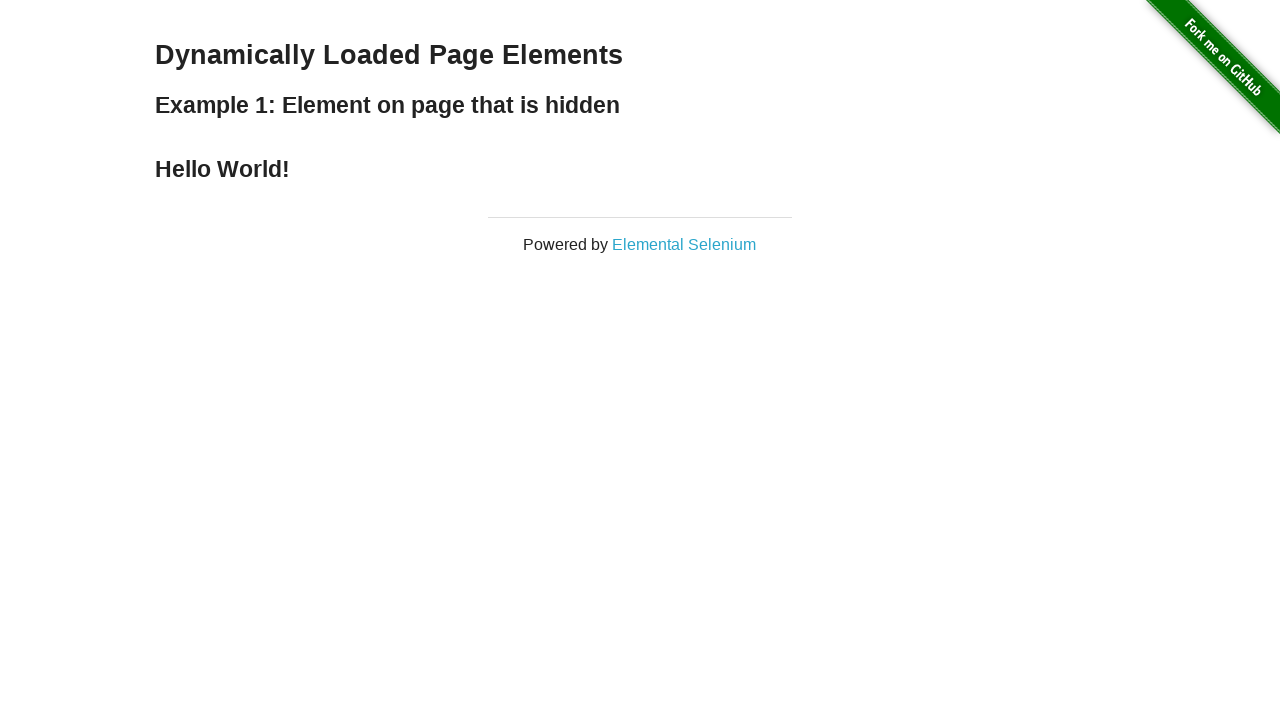